Tests a JavaScript prompt by entering text and verifying it appears in the result message

Starting URL: https://testcenter.techproeducation.com/index.php?page=javascript-alerts

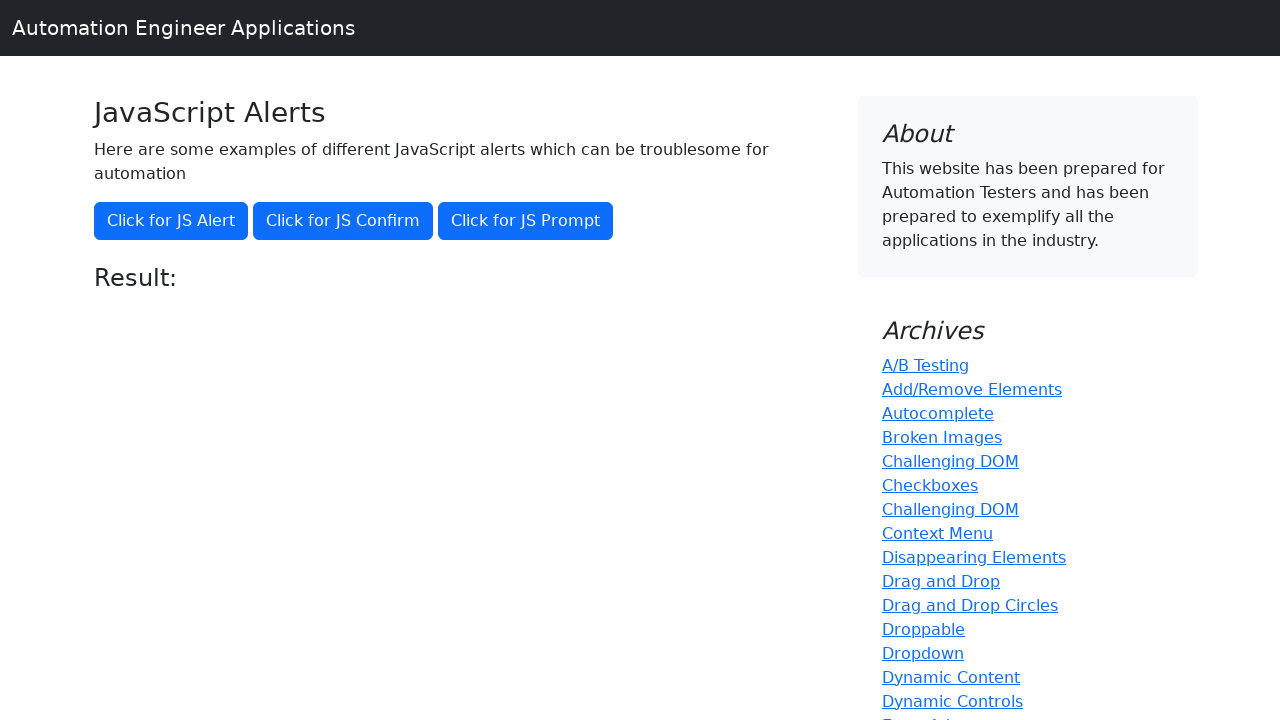

Set up dialog handler to accept prompt and enter 'TestUser456'
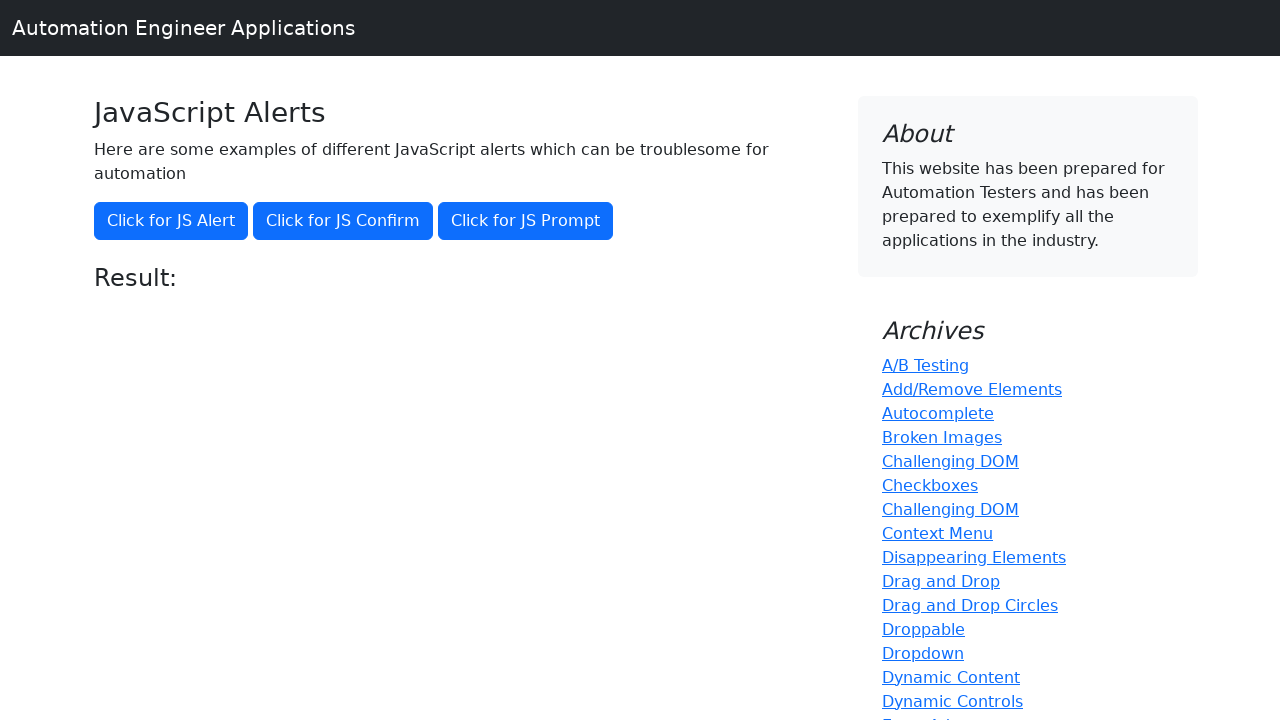

Clicked button to trigger JavaScript prompt at (526, 221) on button:has-text('Click for JS Prompt')
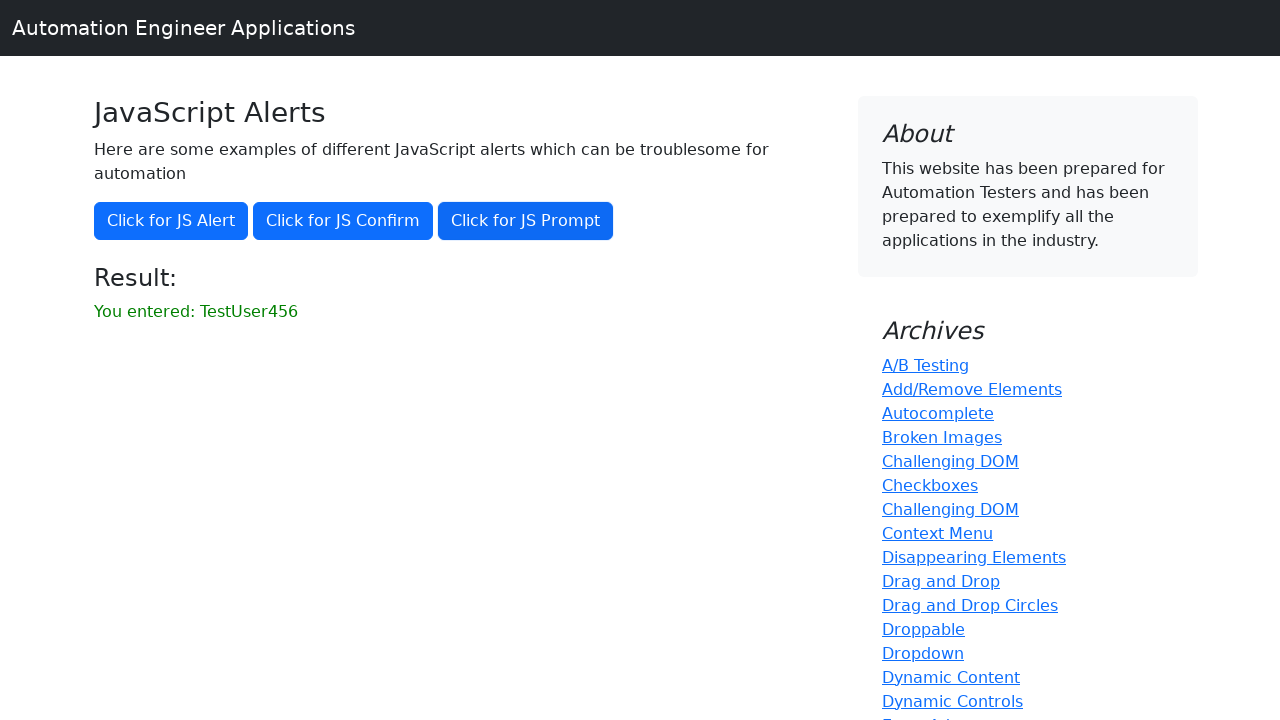

Retrieved result text from #result element
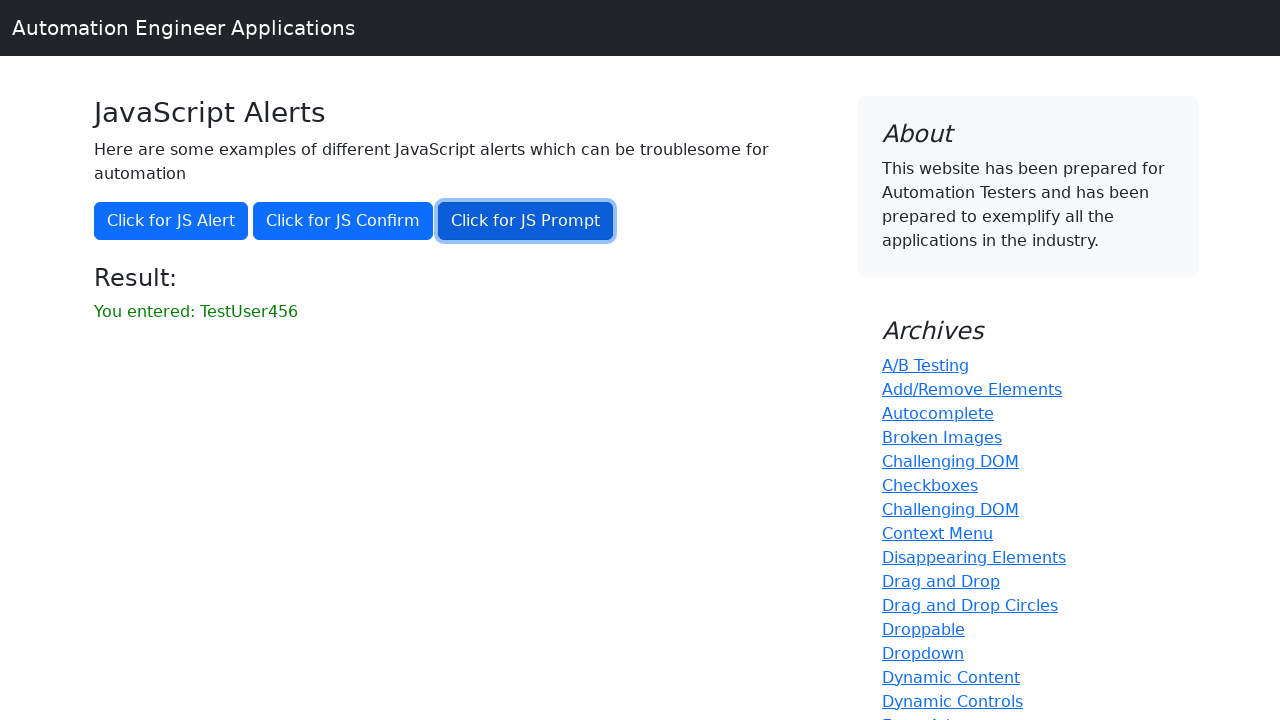

Verified that 'TestUser456' appears in the result message
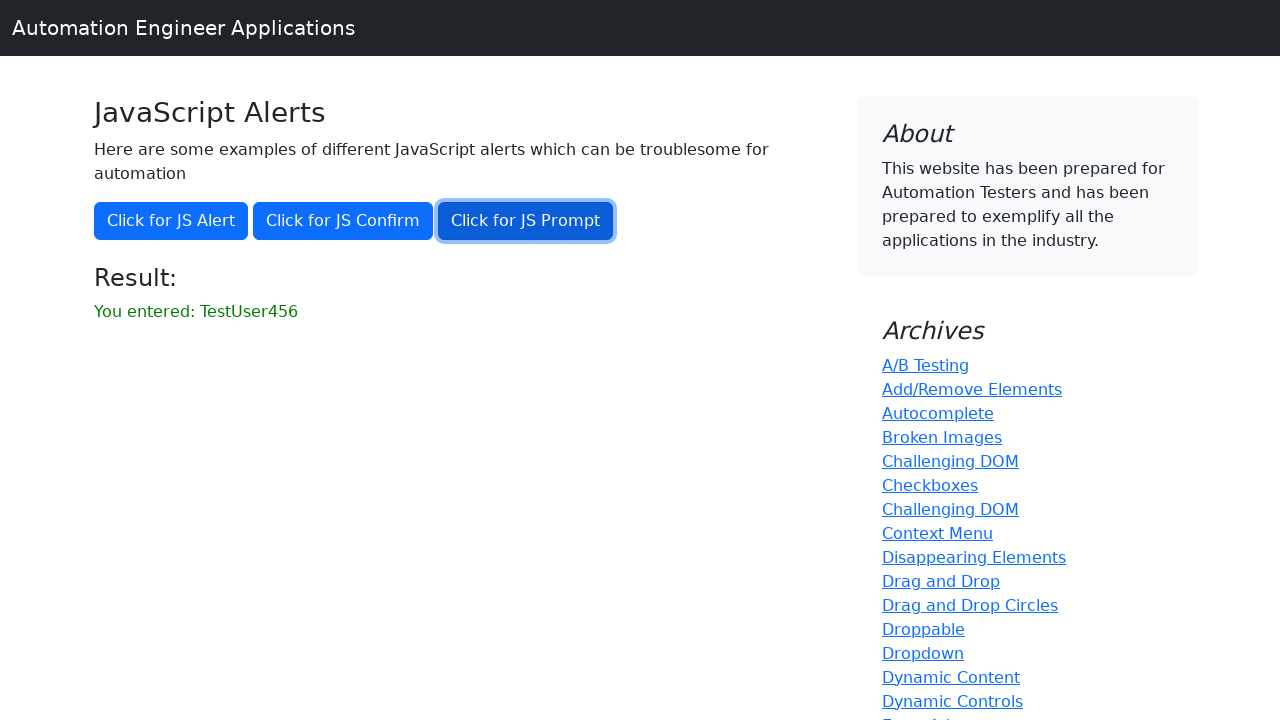

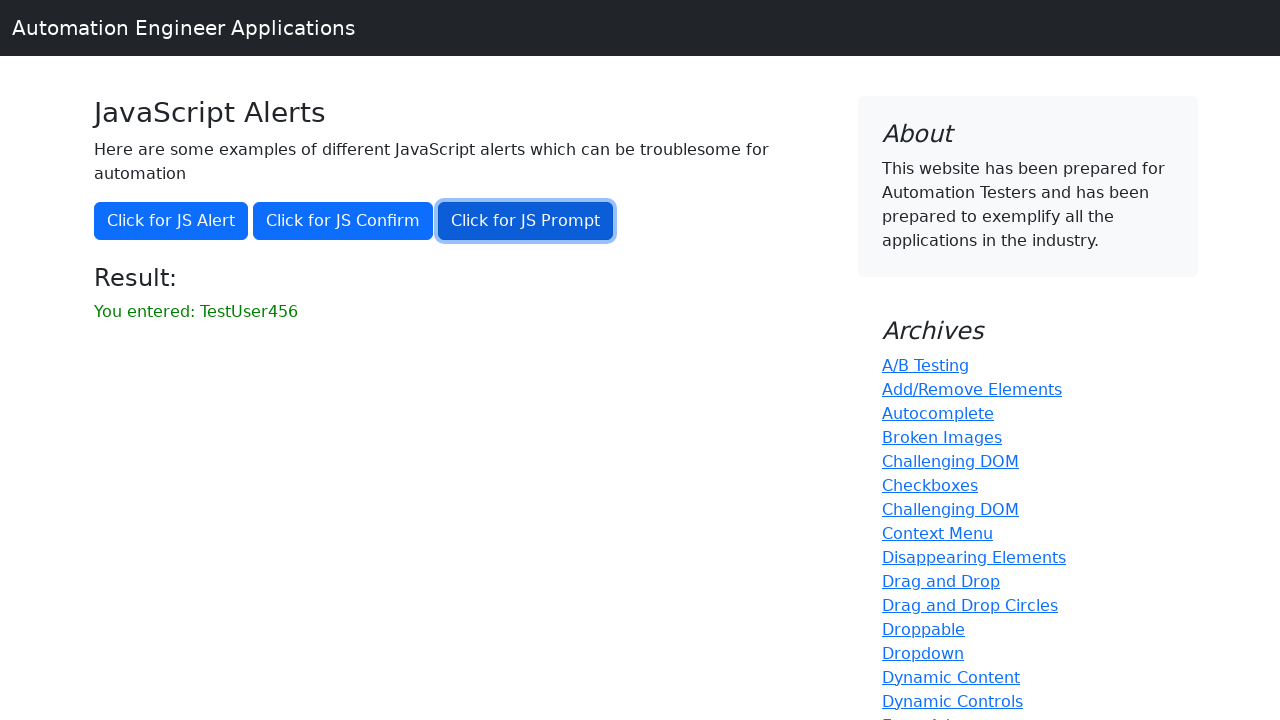